Tests search functionality with a valid query "coffee factory" and verifies search results are displayed

Starting URL: https://opensupplyhub.org

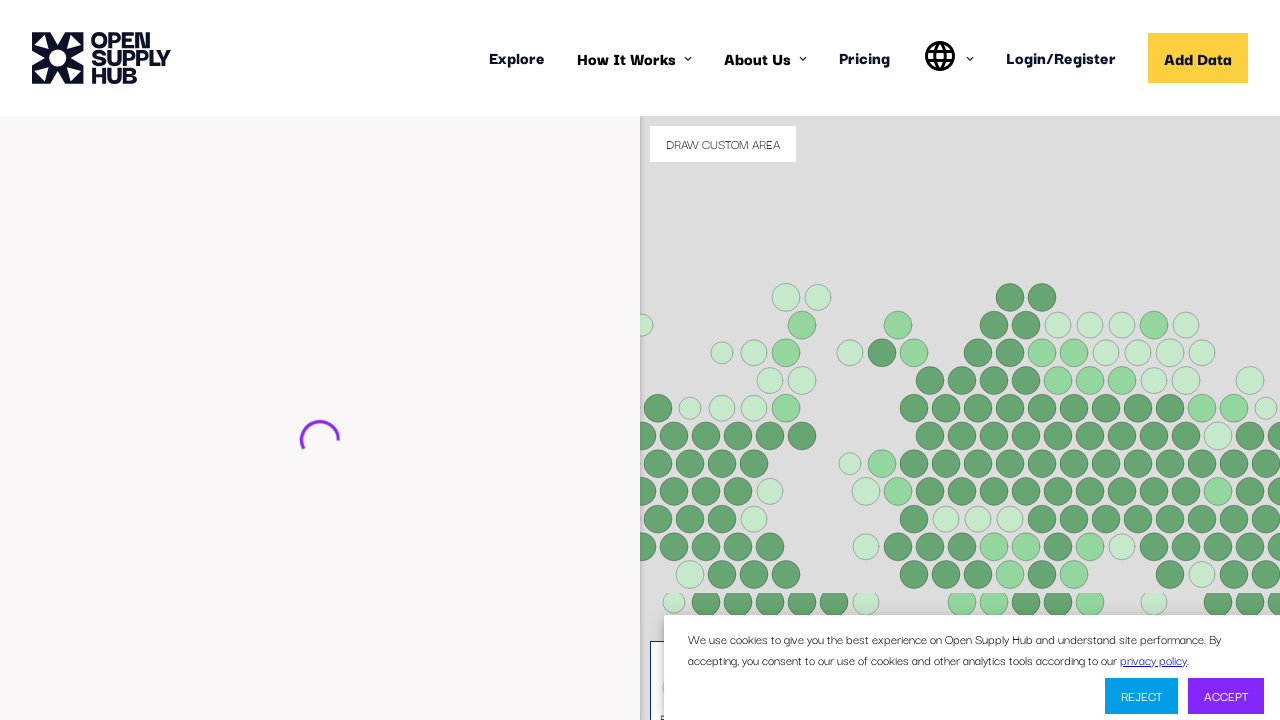

Clicked search input field with placeholder 'e.g. ABC Textiles Limited' at (292, 449) on internal:attr=[placeholder="e.g. ABC Textiles Limited"i]
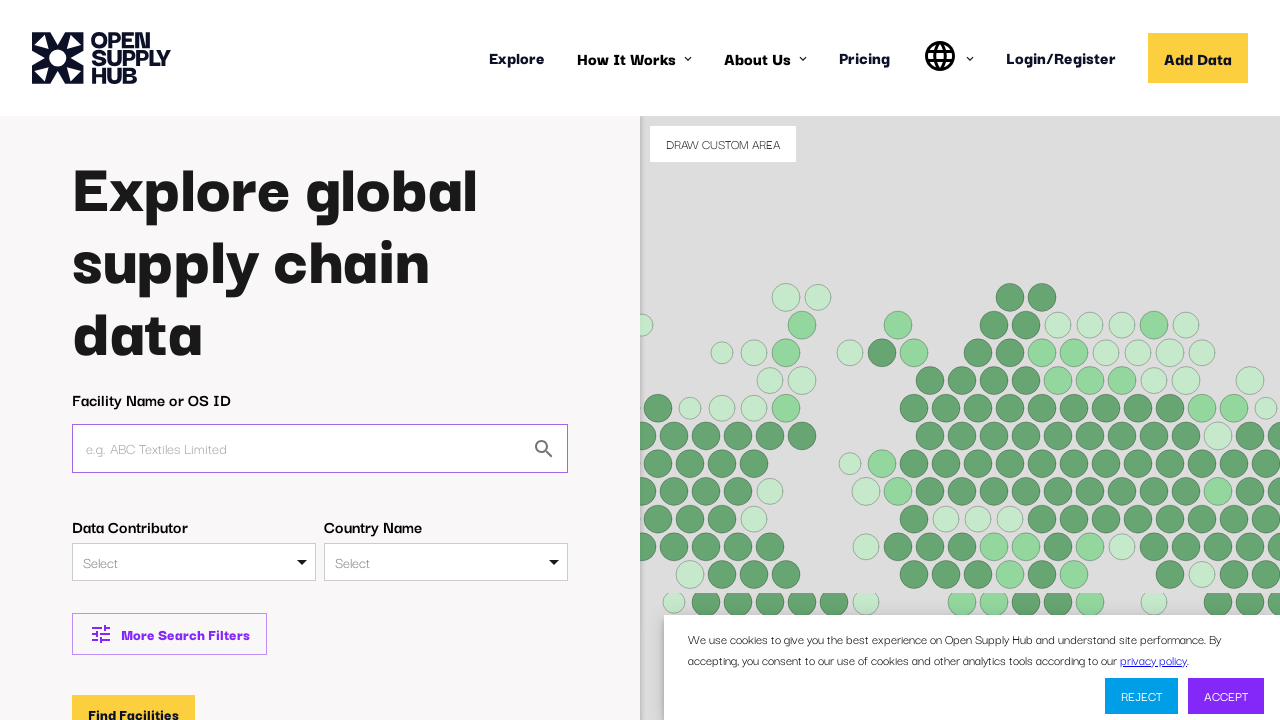

Filled search field with 'coffee factory' on internal:attr=[placeholder="e.g. ABC Textiles Limited"i]
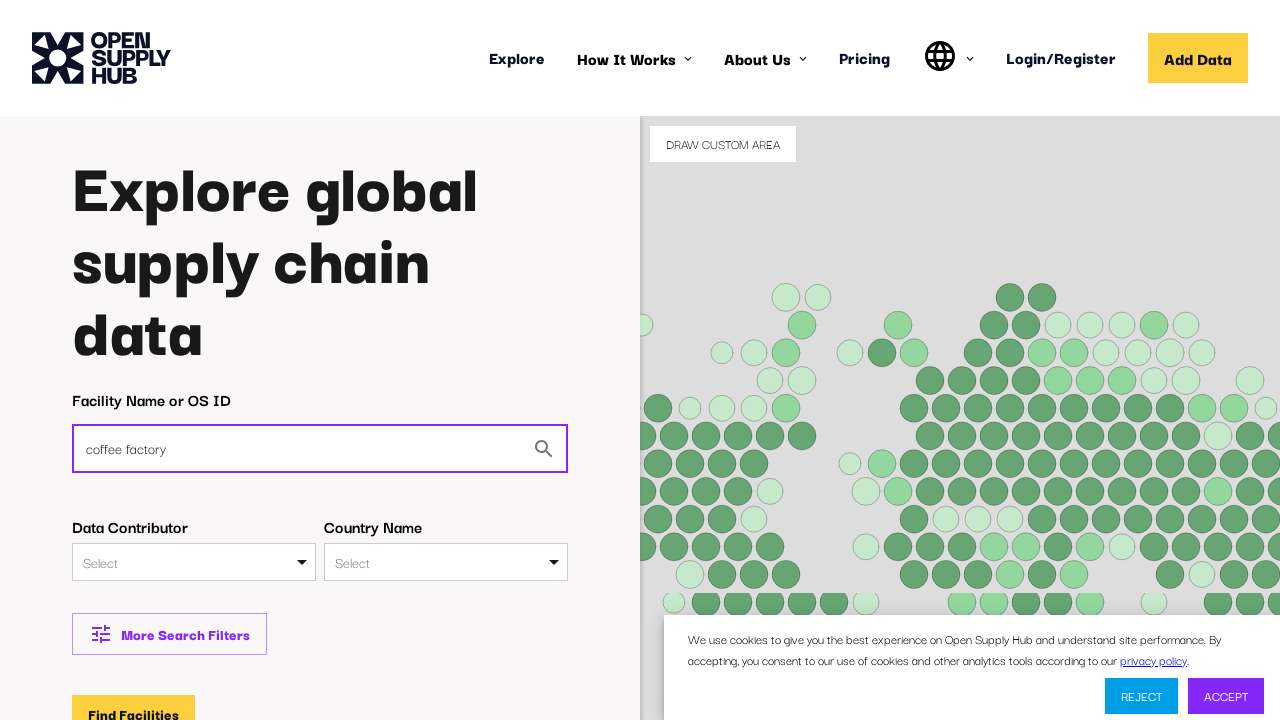

Clicked 'Find Facilities' button to search at (134, 701) on internal:role=button[name="Find Facilities"i]
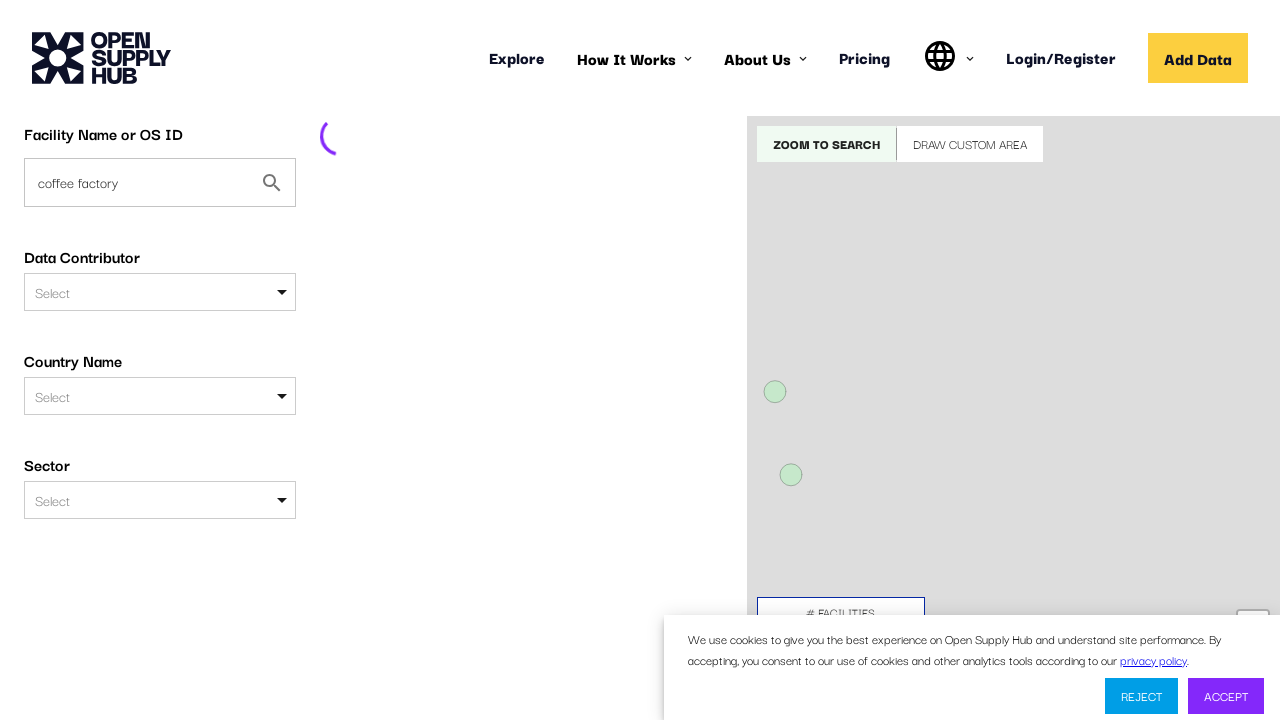

Waited for network idle state after search
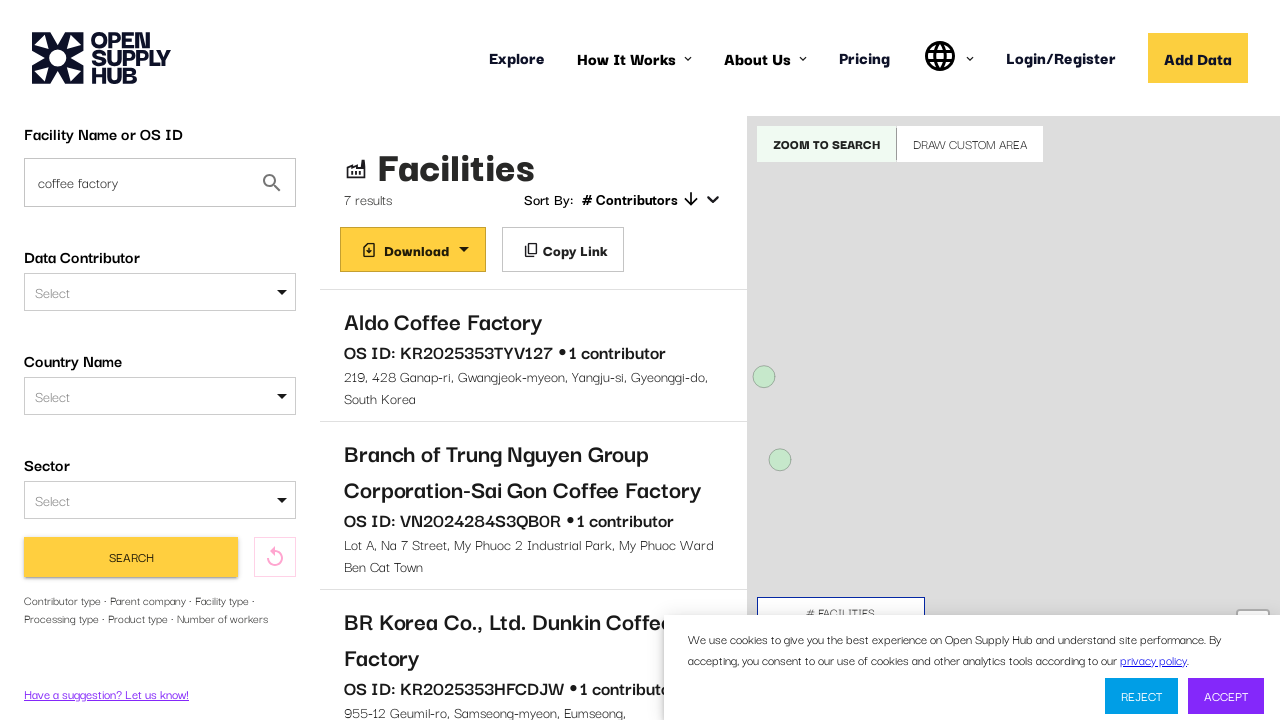

Verified search results displayed with '# Contributors' text
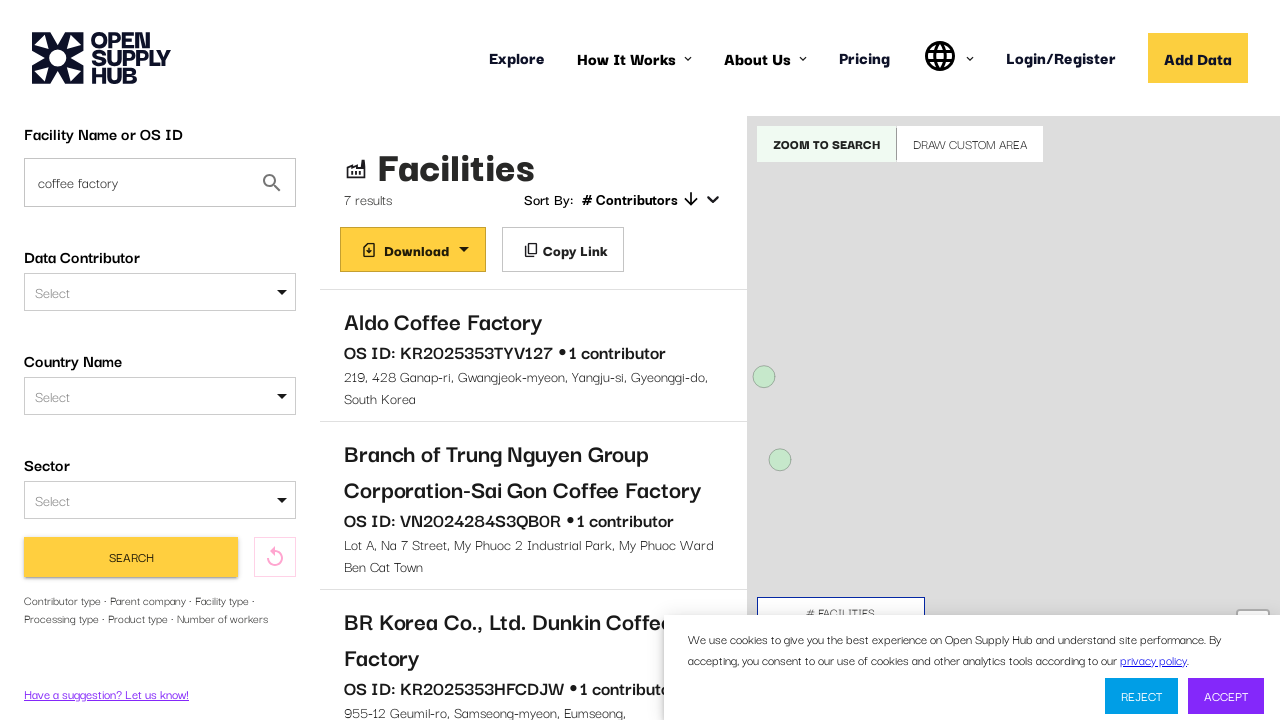

Located first facility link
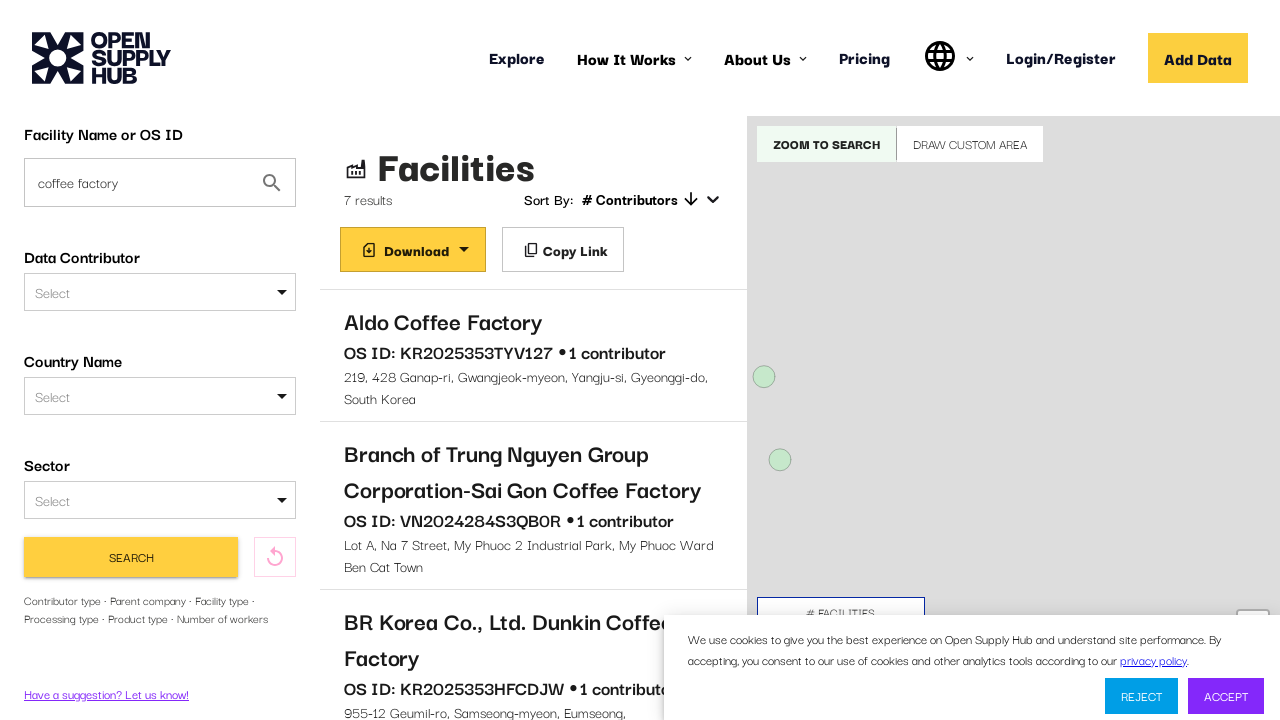

Scrolled first facility link into view
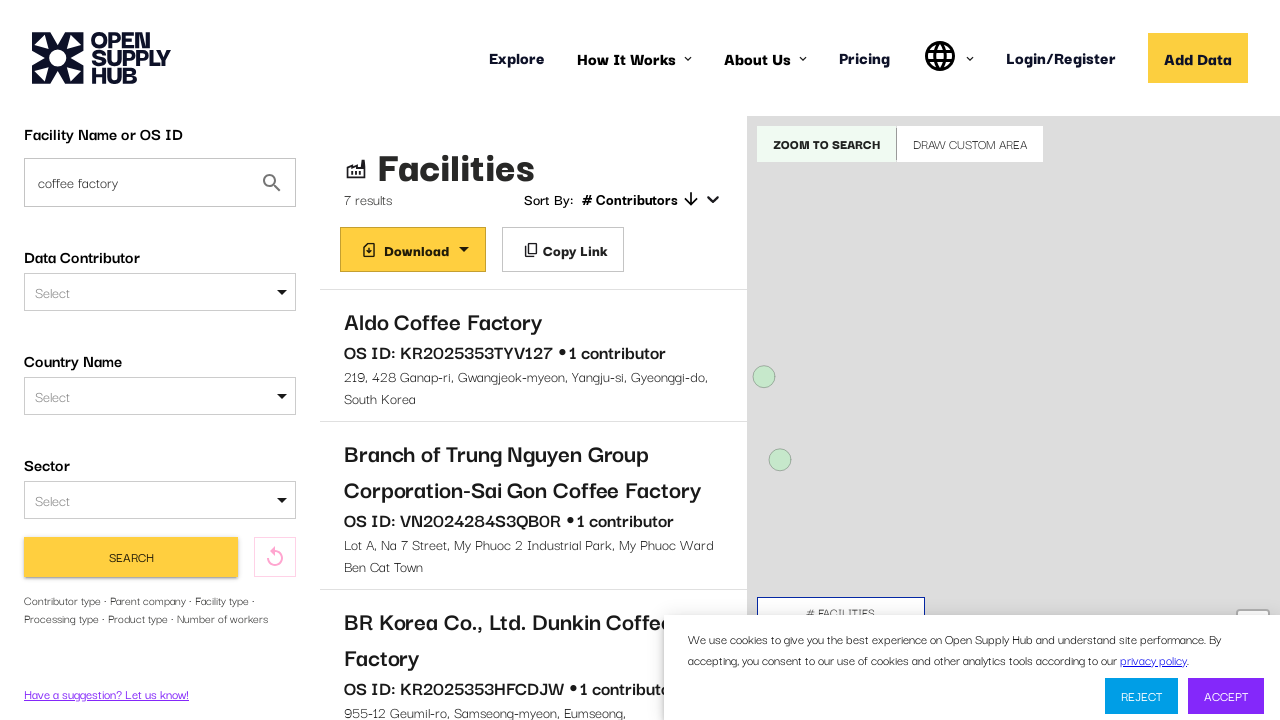

Verified first facility link is visible
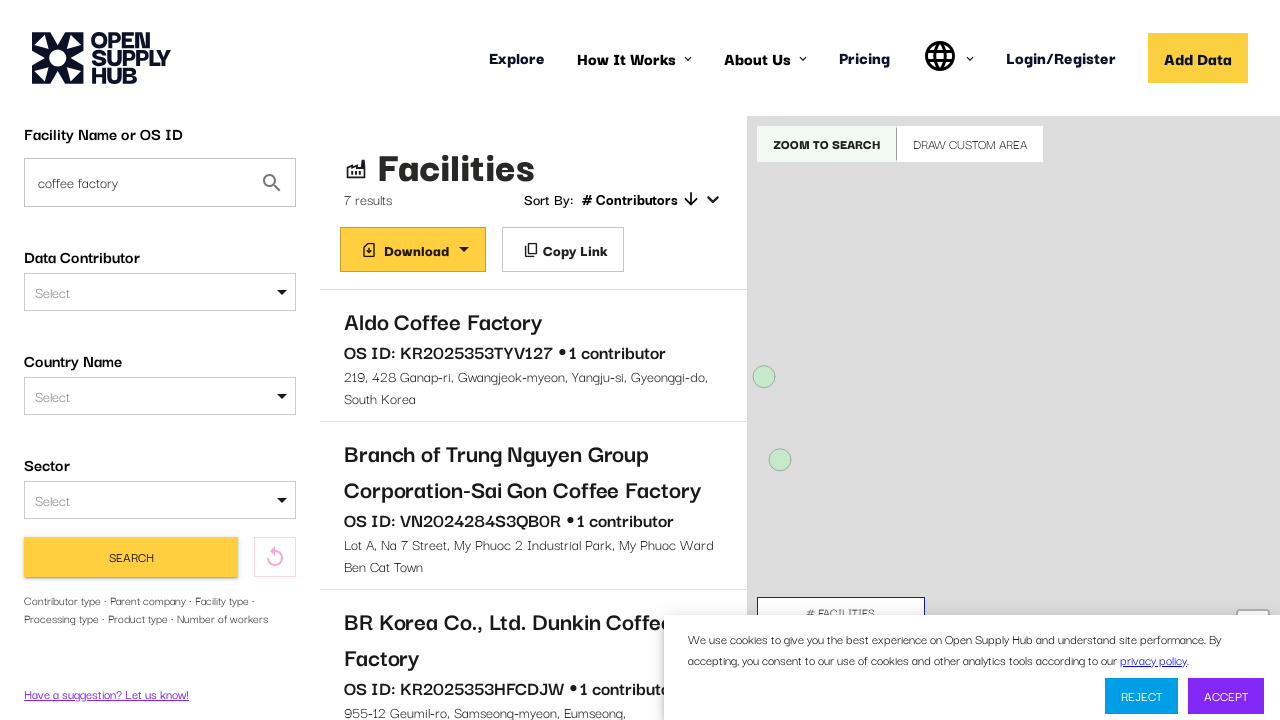

Clicked first facility link at (533, 356) on a[href*="/facilities/"] >> nth=0
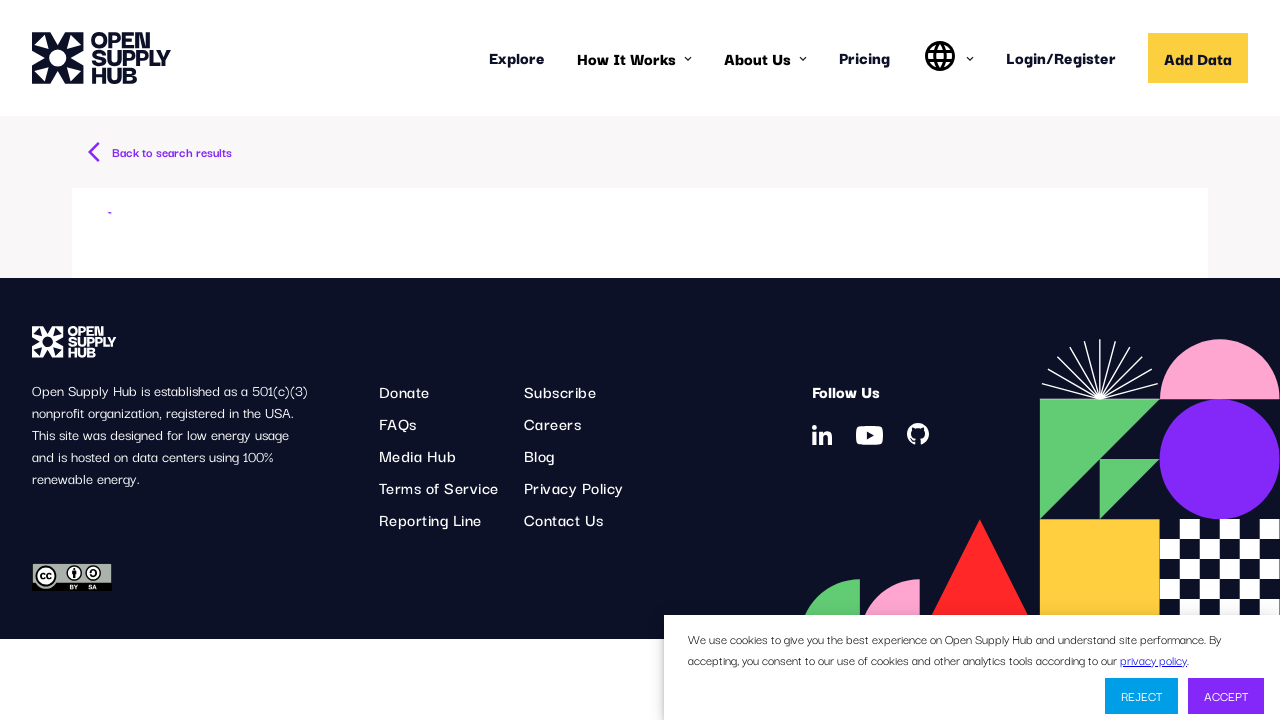

Waited for network idle state on facility page
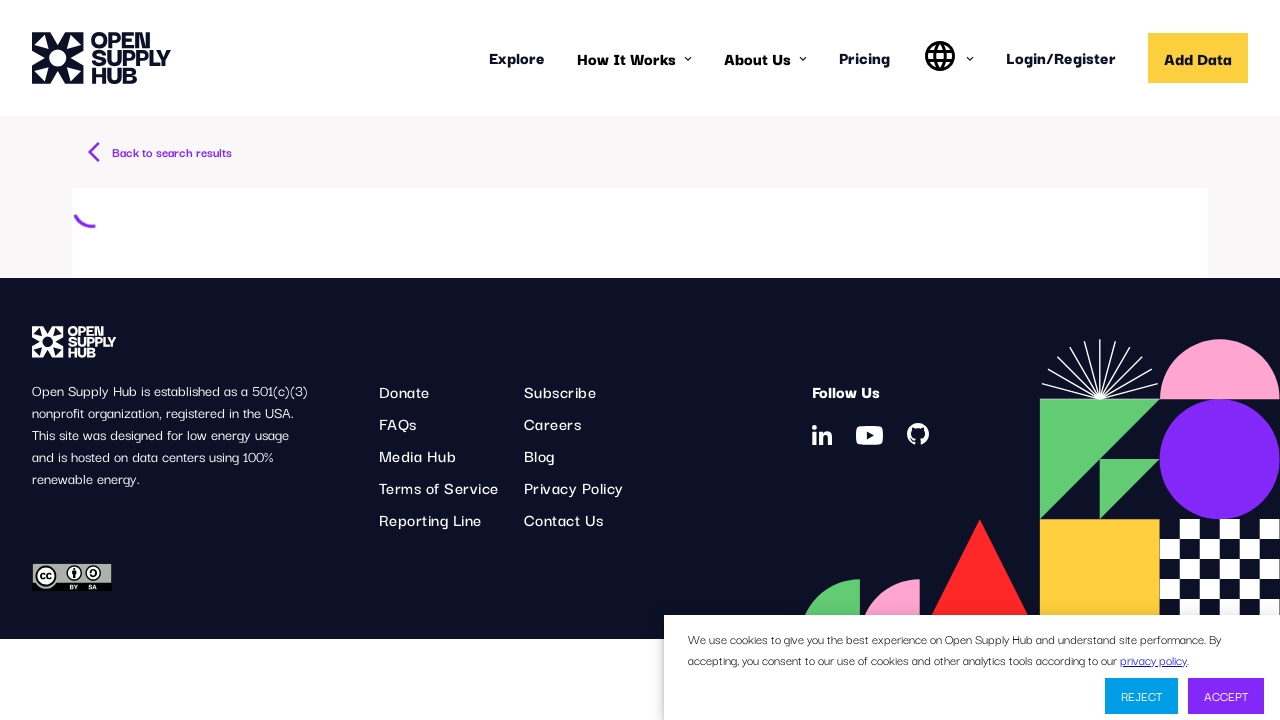

Verified facility page contains 'coffee factory' text
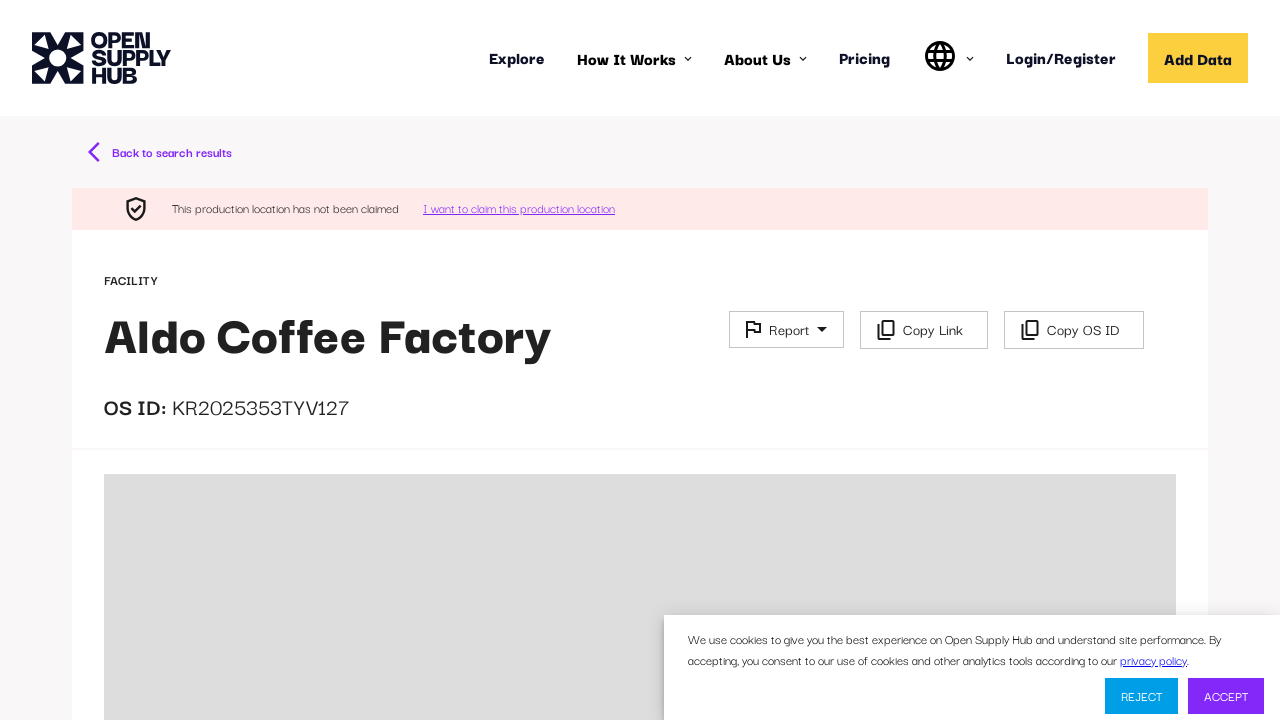

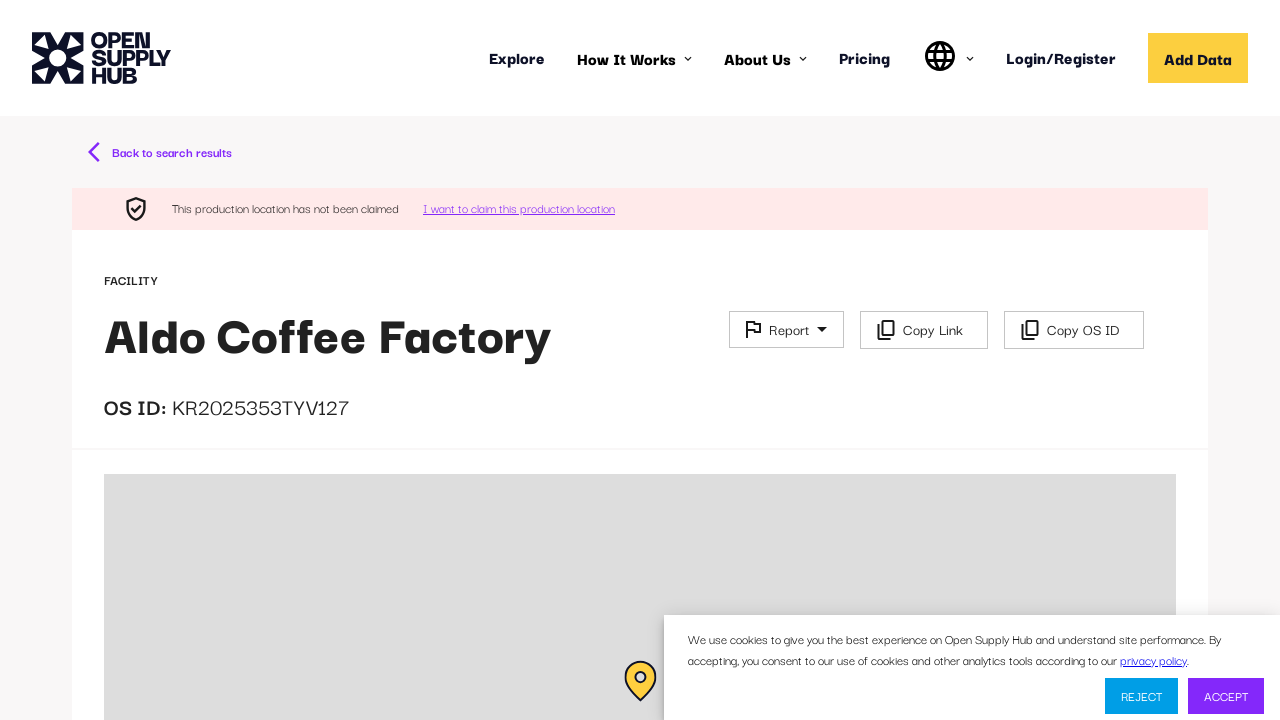